Tests web form submission by filling text and password fields, clicking submit button, and verifying success message.

Starting URL: https://www.selenium.dev/selenium/web/web-form.html

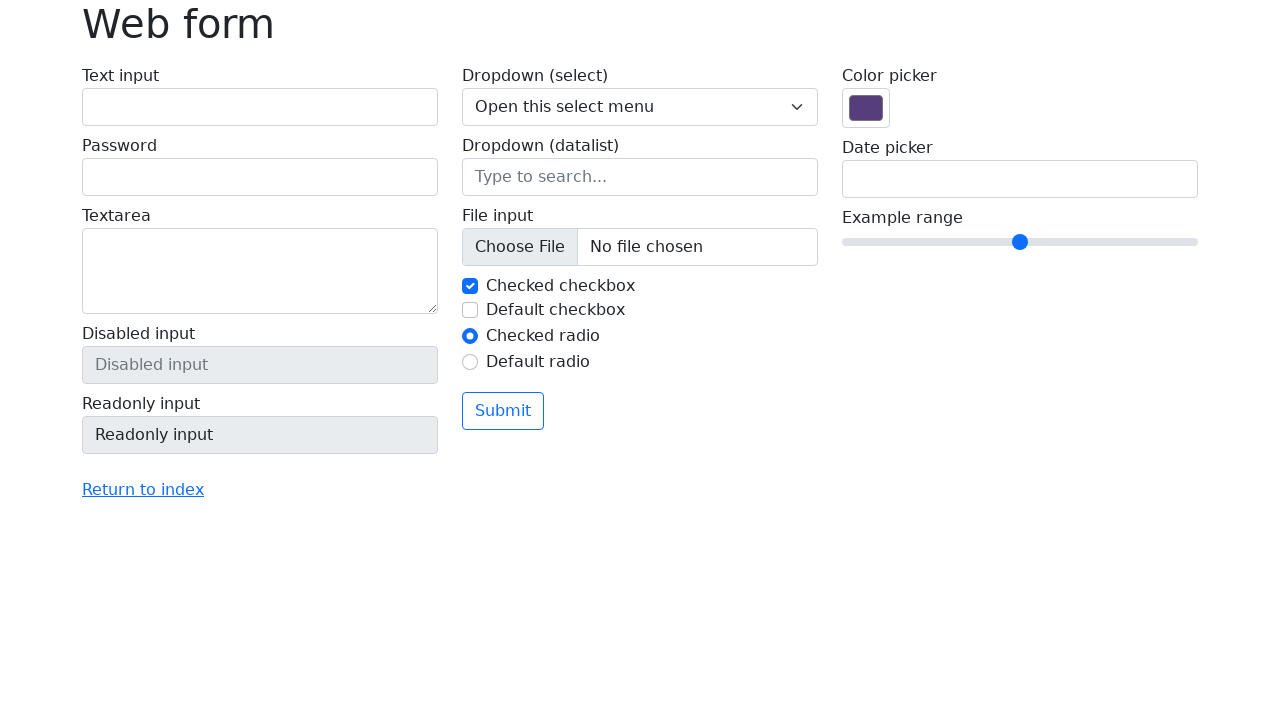

Filled text input field with 'Selenium' on #my-text-id
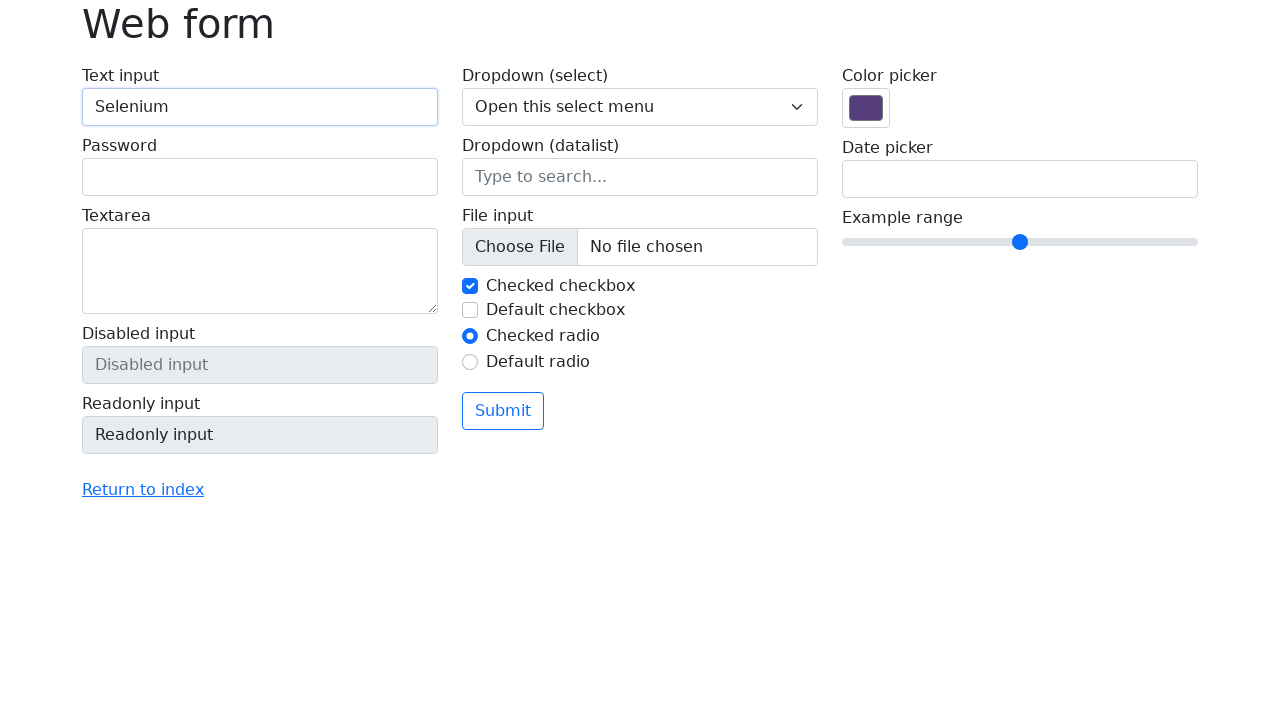

Filled password field with '555' on input[name='my-password']
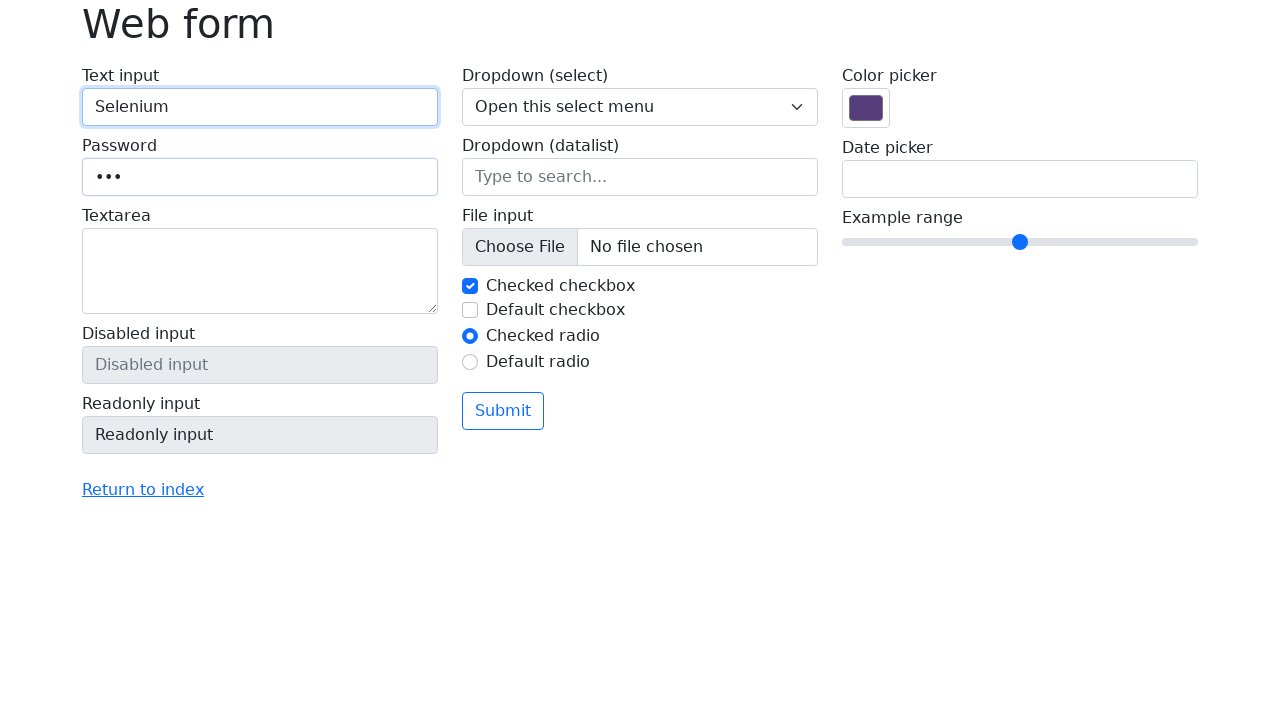

Clicked submit button at (503, 411) on button
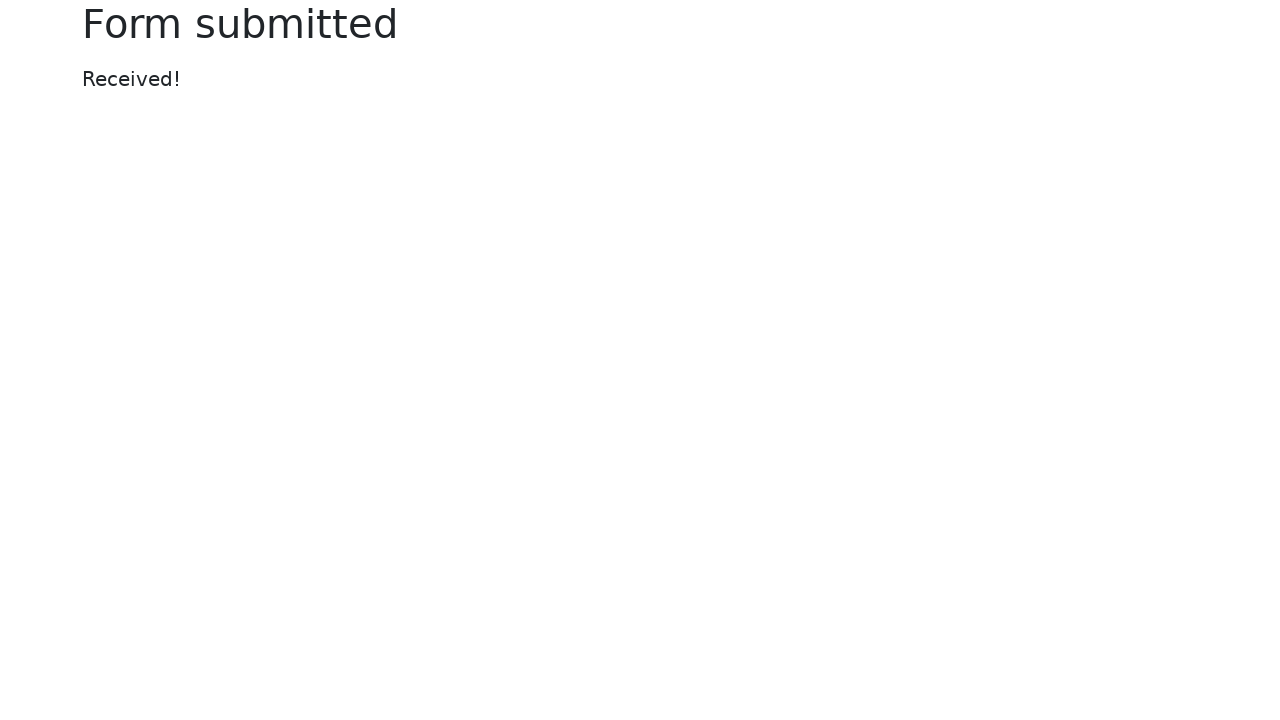

Success message appeared
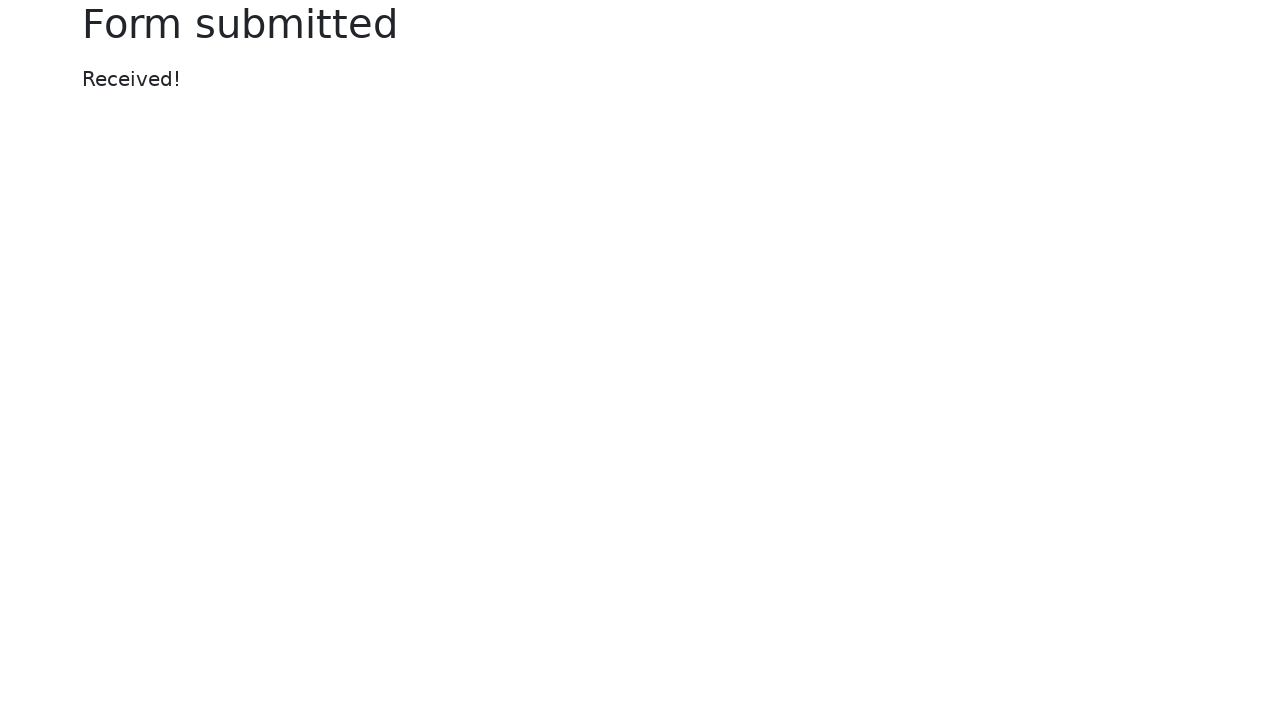

Located success message element
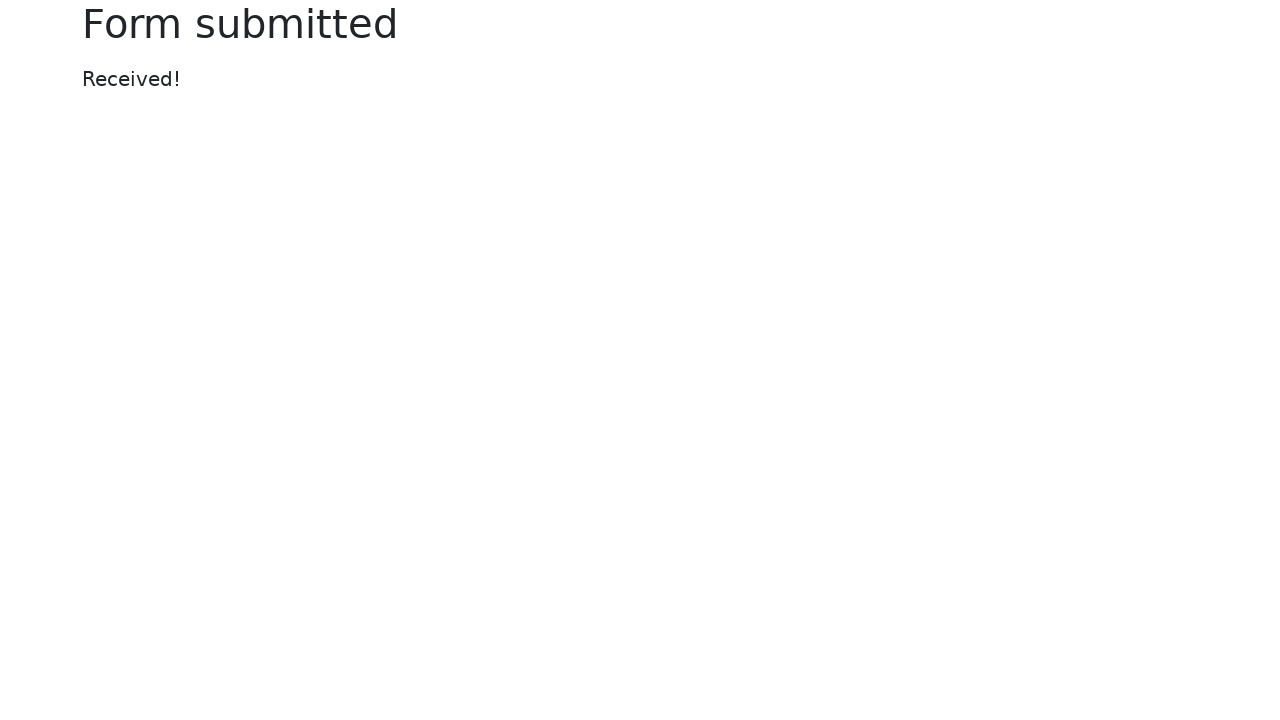

Verified success message text is 'Received!'
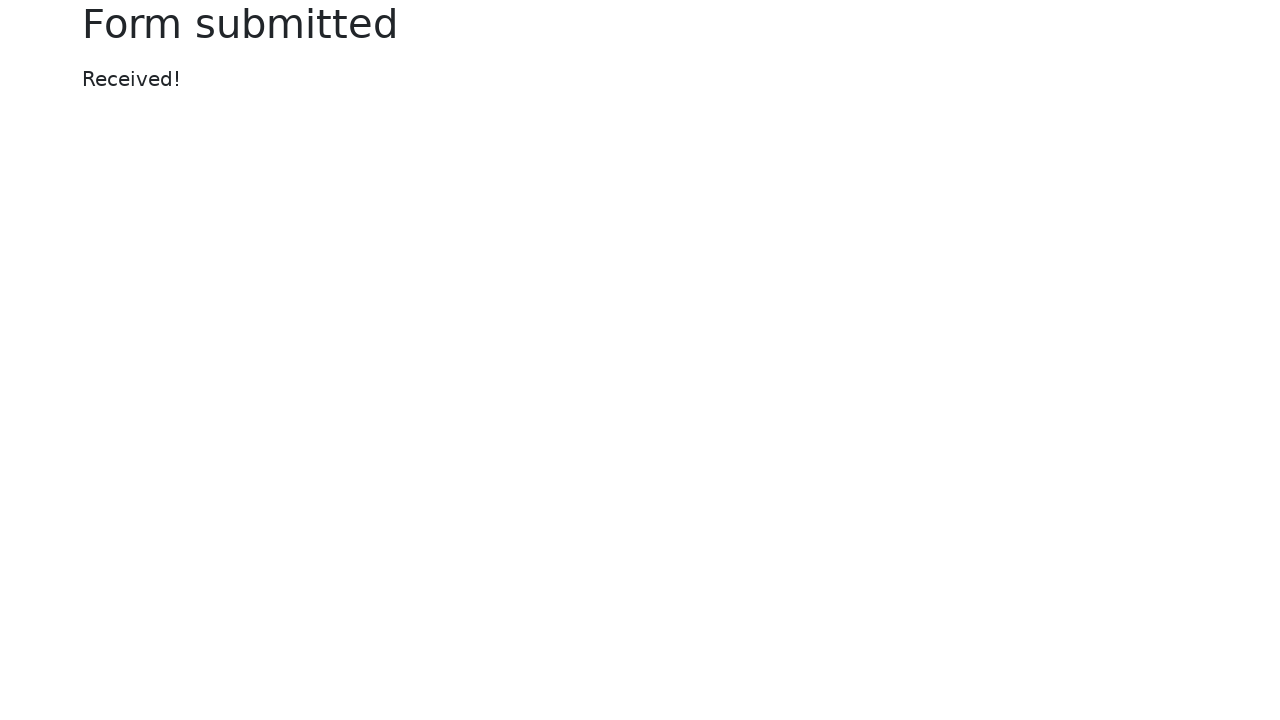

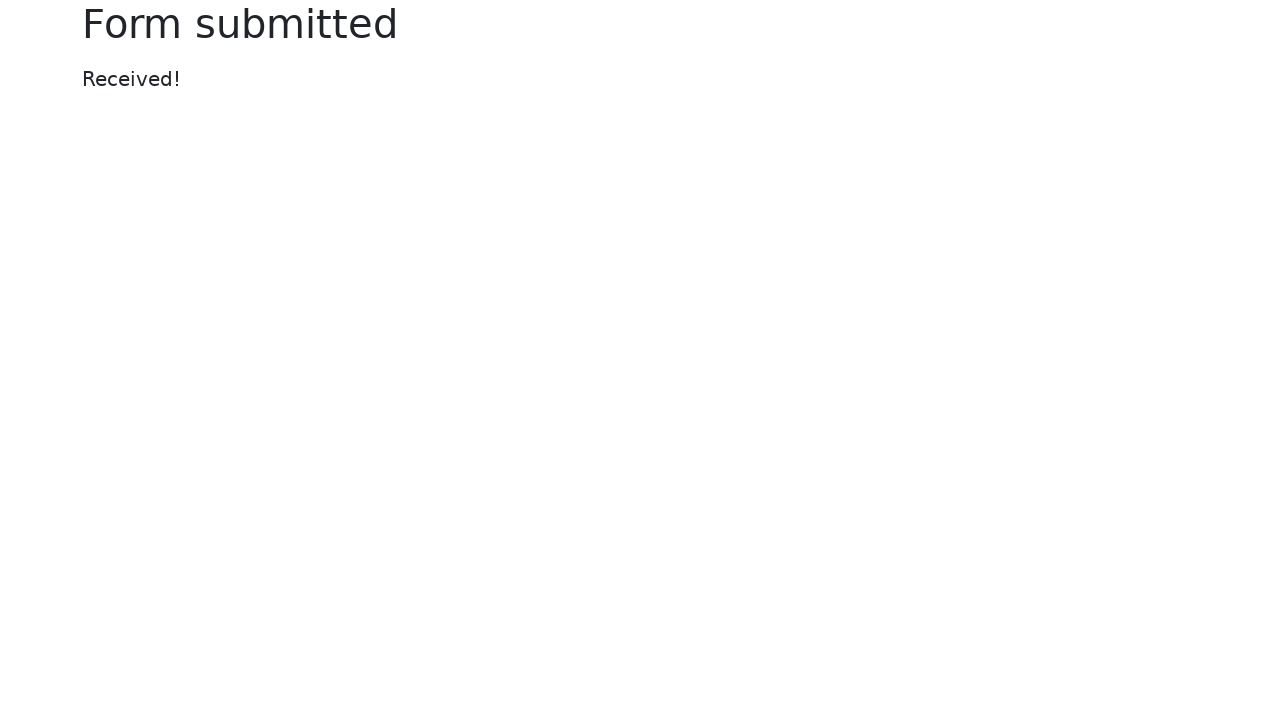